Navigates to the Time and Date world clock page and verifies that the table containing city information is loaded and displays data in the first column.

Starting URL: https://www.timeanddate.com/worldclock/

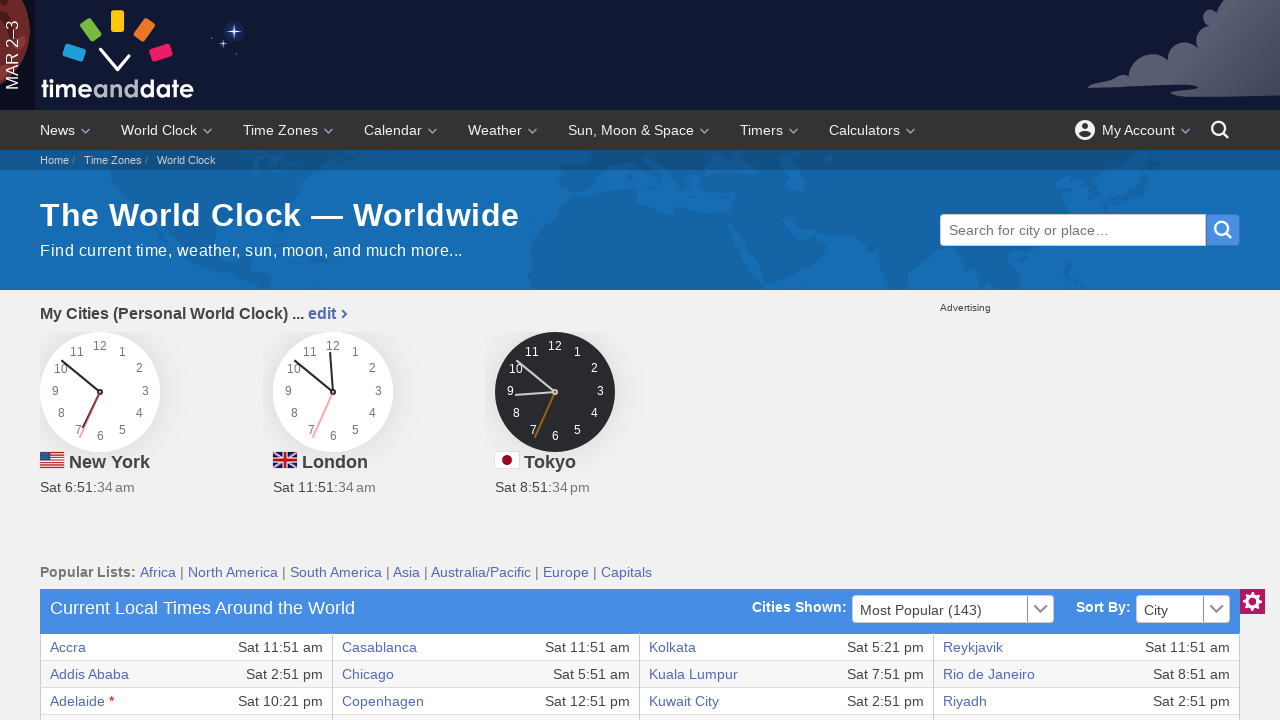

Navigated to Time and Date world clock page
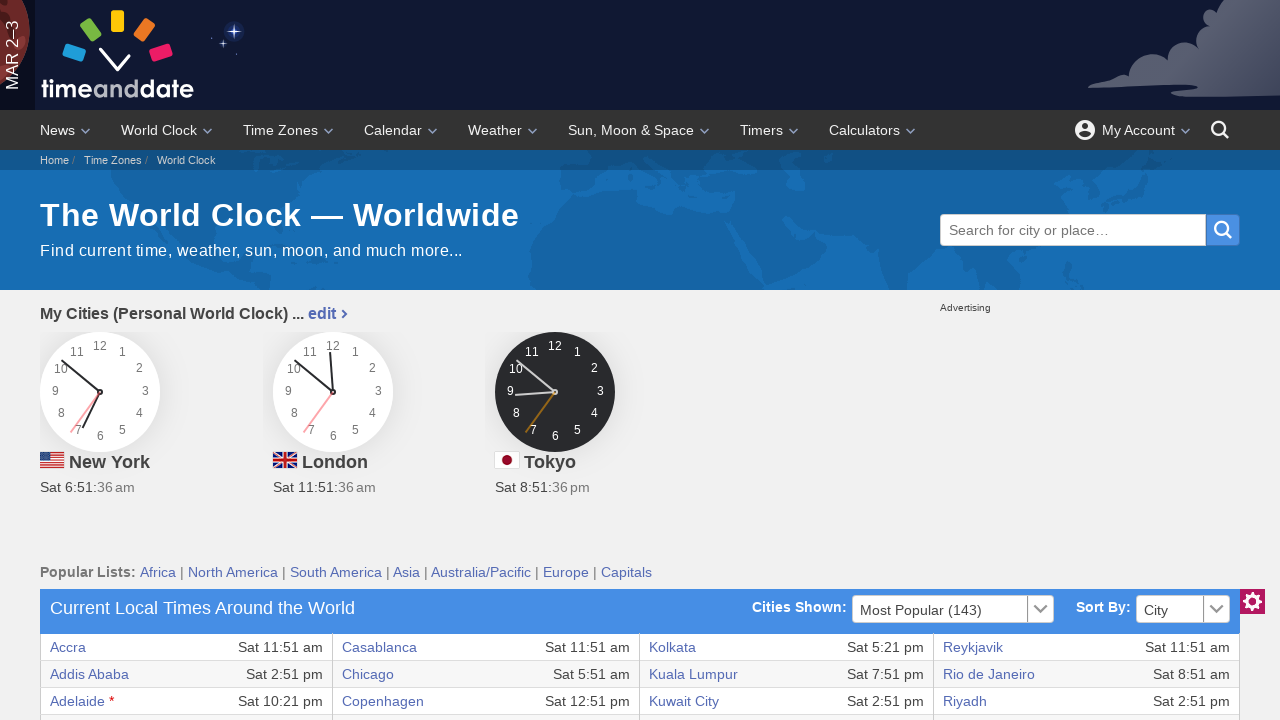

World clock table rows loaded
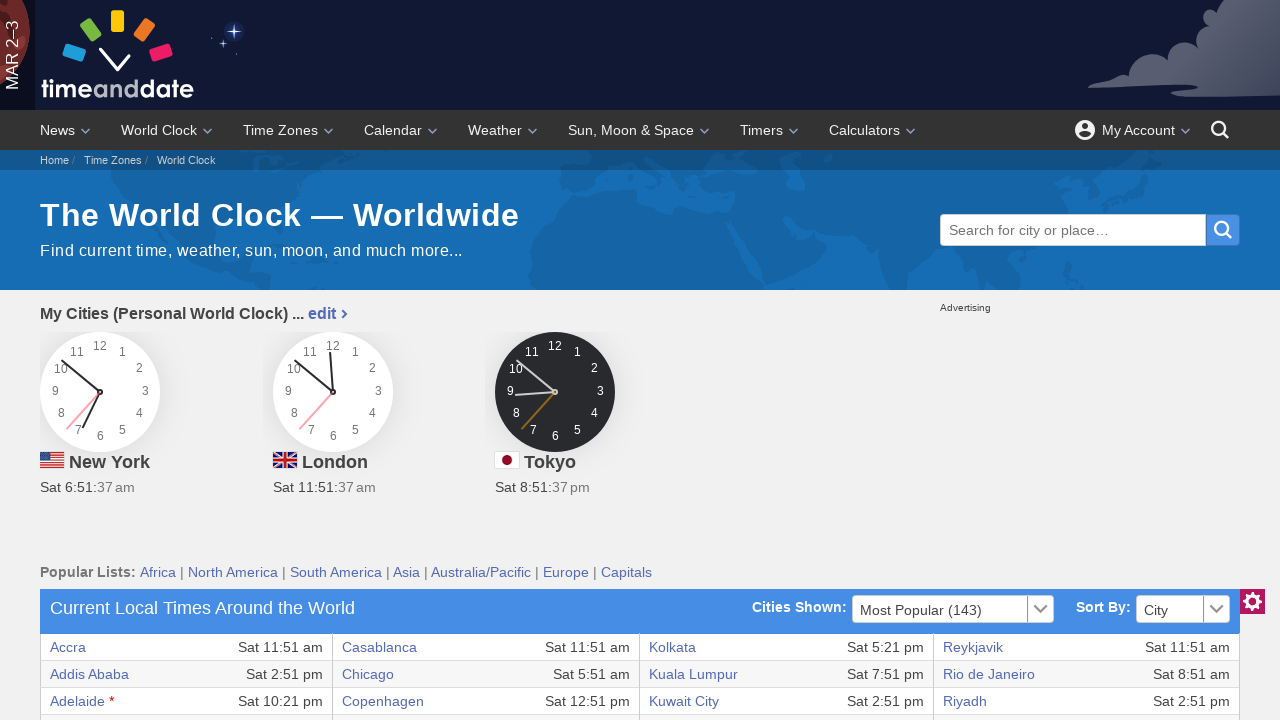

First row first column cell verified to exist
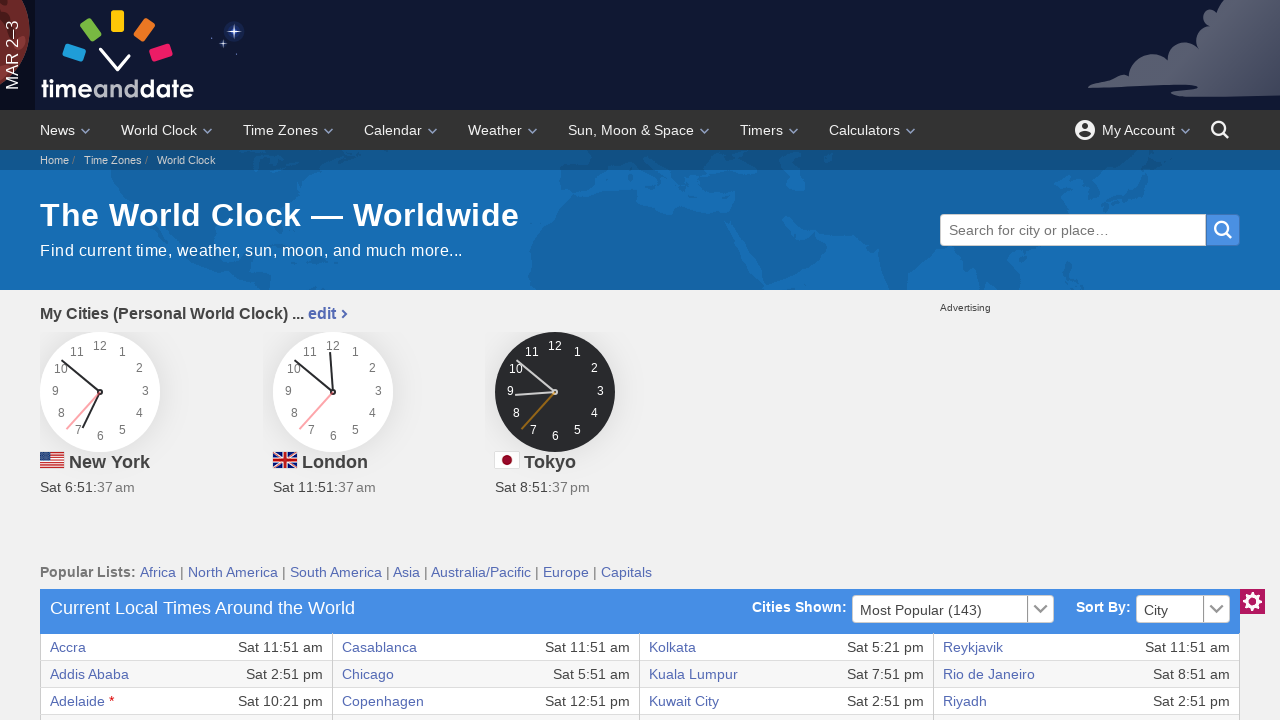

Tenth row first column cell verified to exist, confirming multiple city entries in table
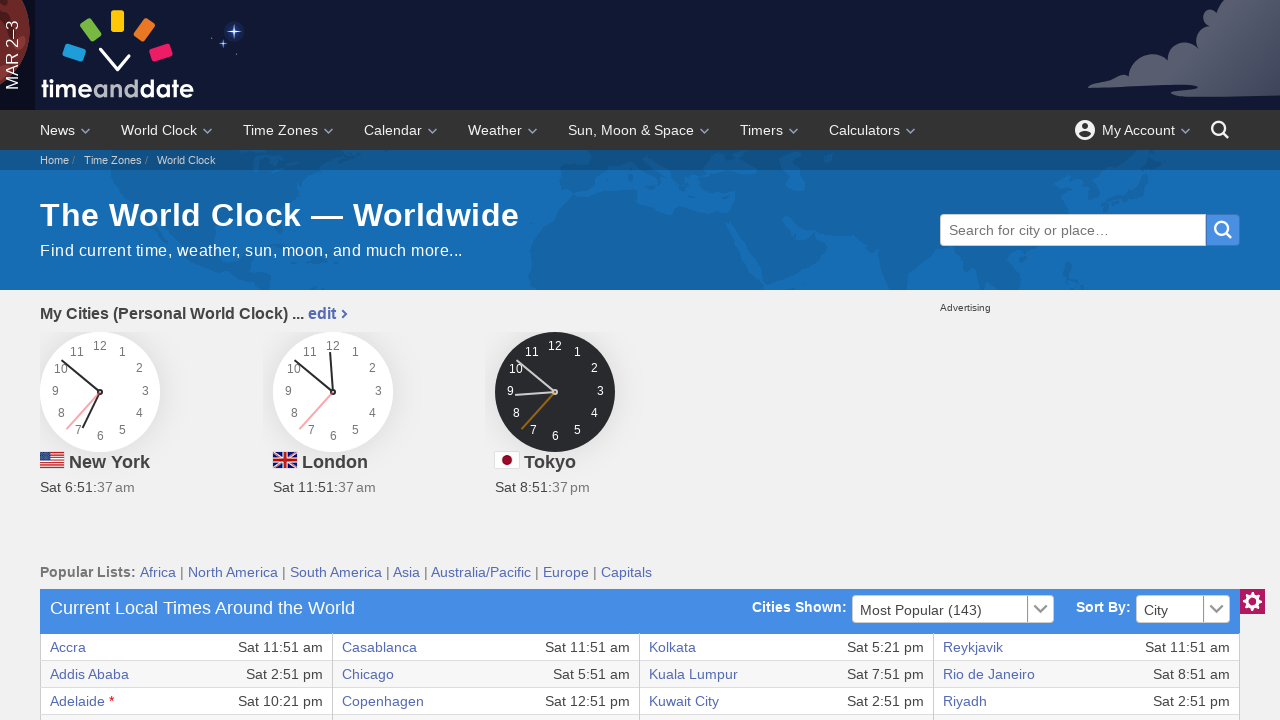

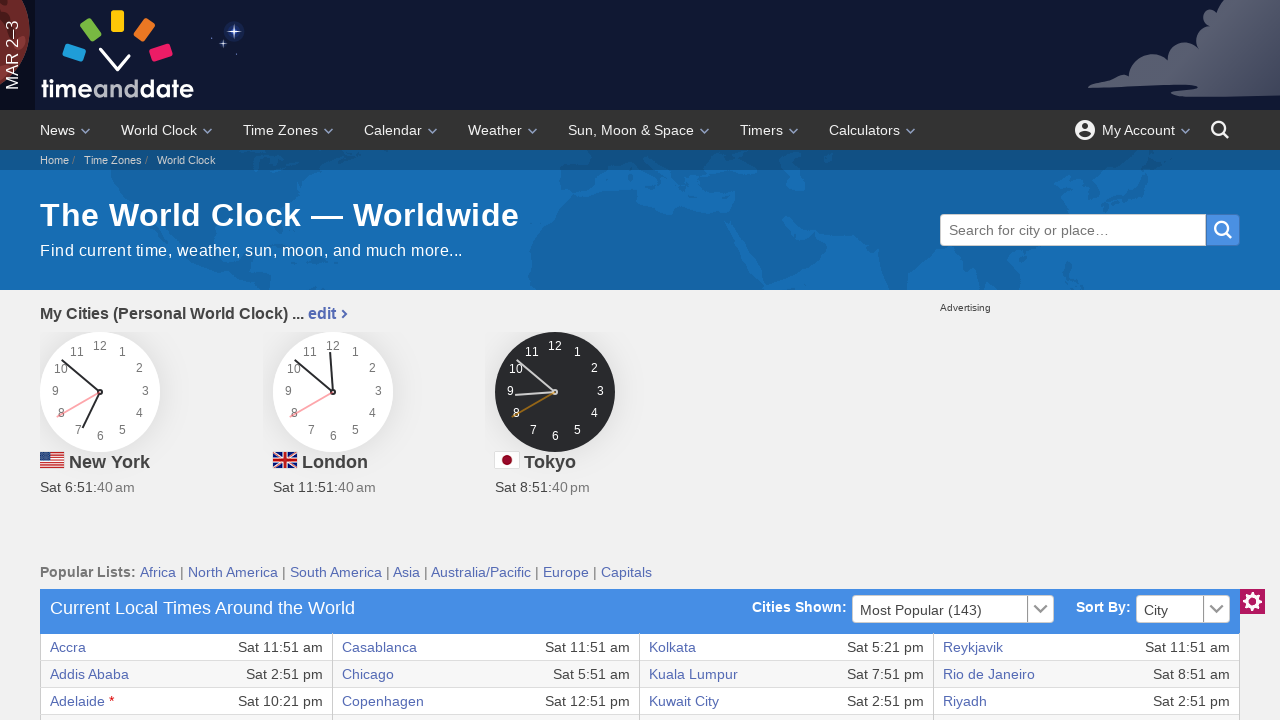